Tests dropdown selection functionality by selecting options using three different methods: by index, by visible text, and by value on a currency dropdown.

Starting URL: https://rahulshettyacademy.com/dropdownsPractise/

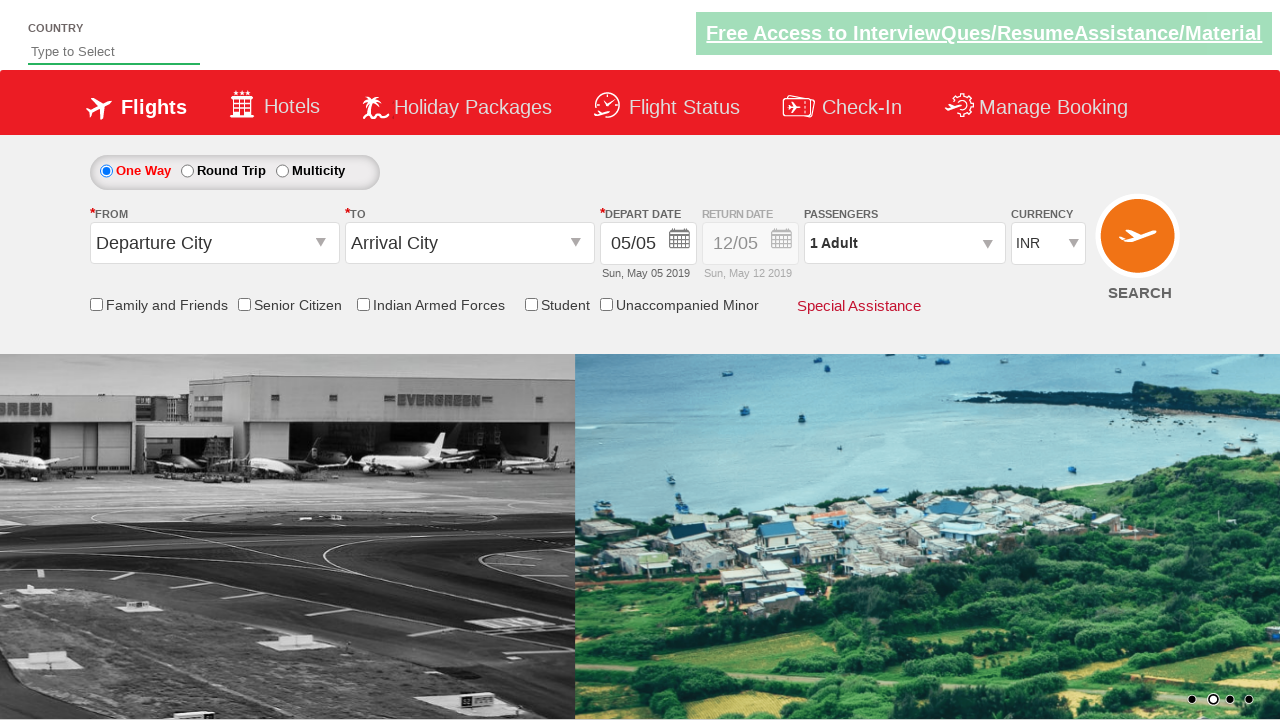

Selected dropdown option by index 3 on #ctl00_mainContent_DropDownListCurrency
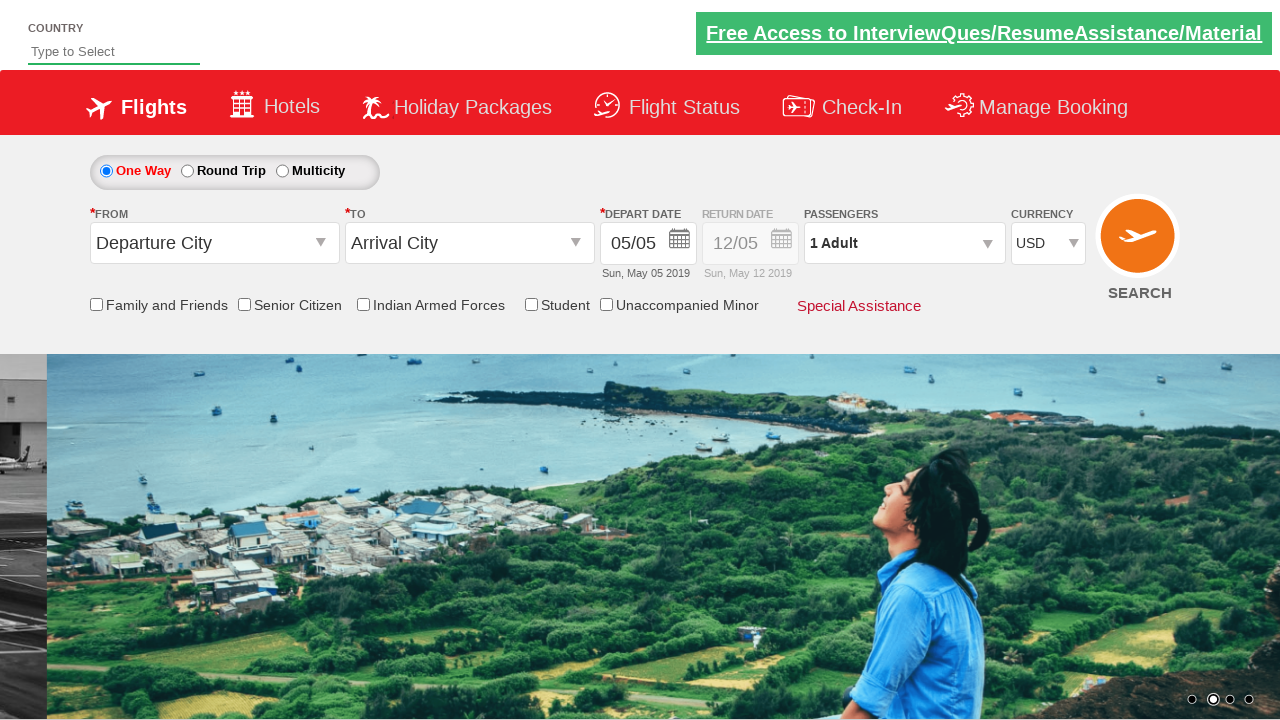

Waited 500ms for selection to register
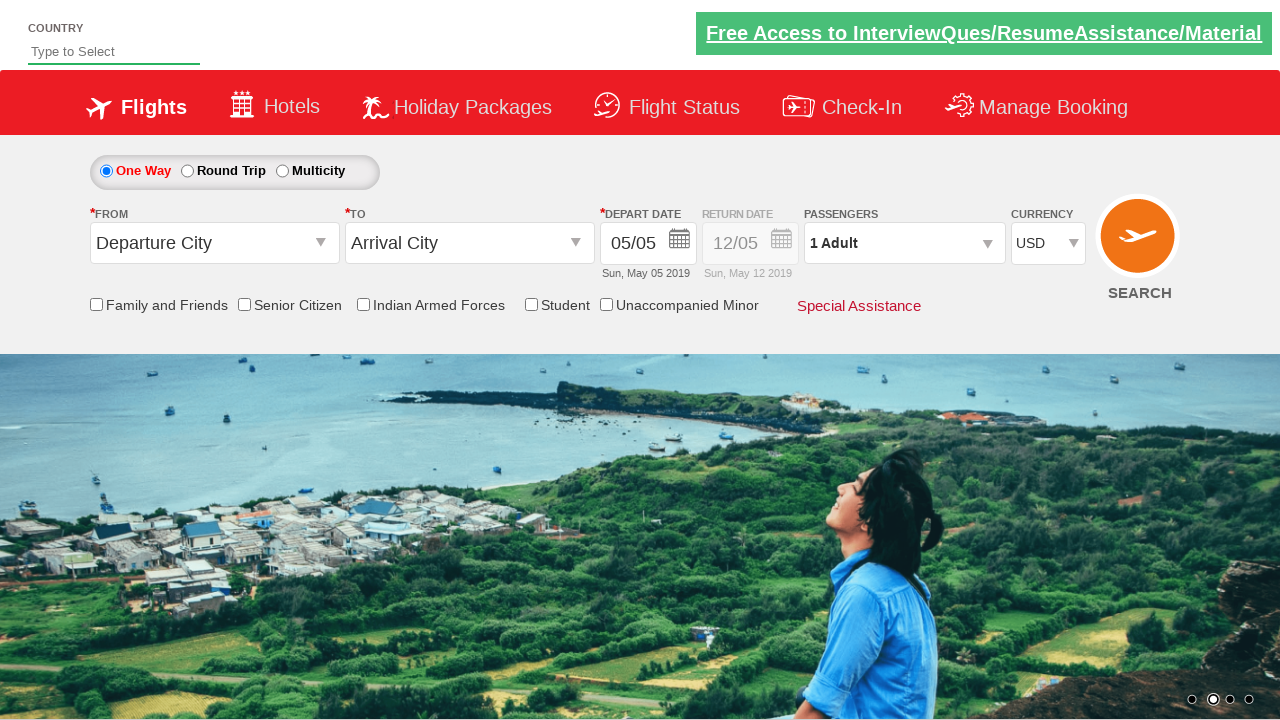

Selected dropdown option by visible text 'AED' on #ctl00_mainContent_DropDownListCurrency
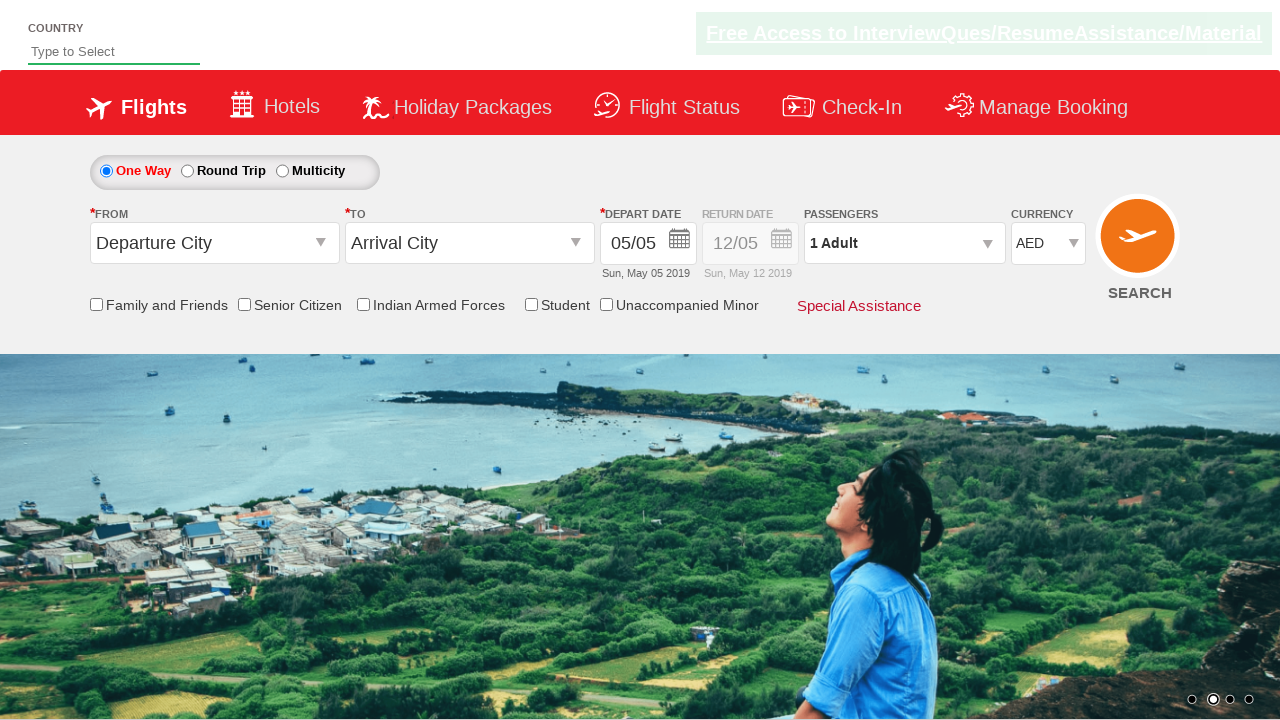

Waited 500ms for selection to register
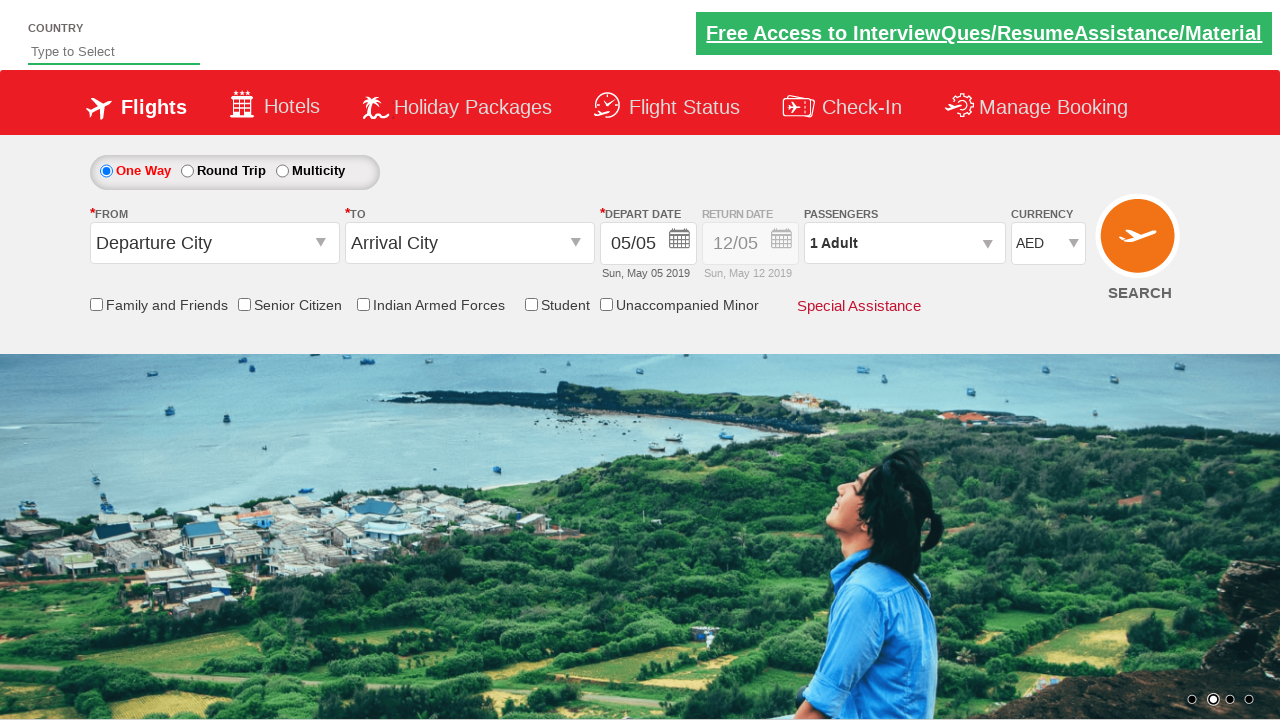

Selected dropdown option by value 'INR' on #ctl00_mainContent_DropDownListCurrency
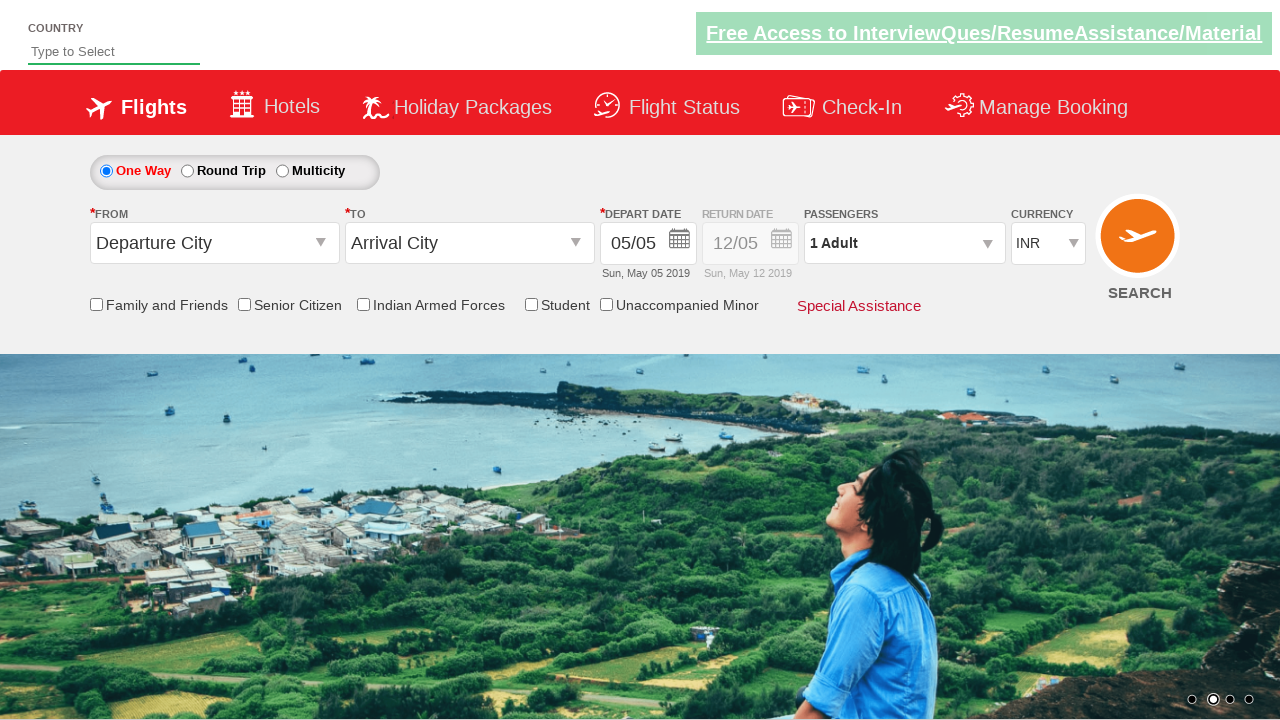

Verified final selection is 'INR'
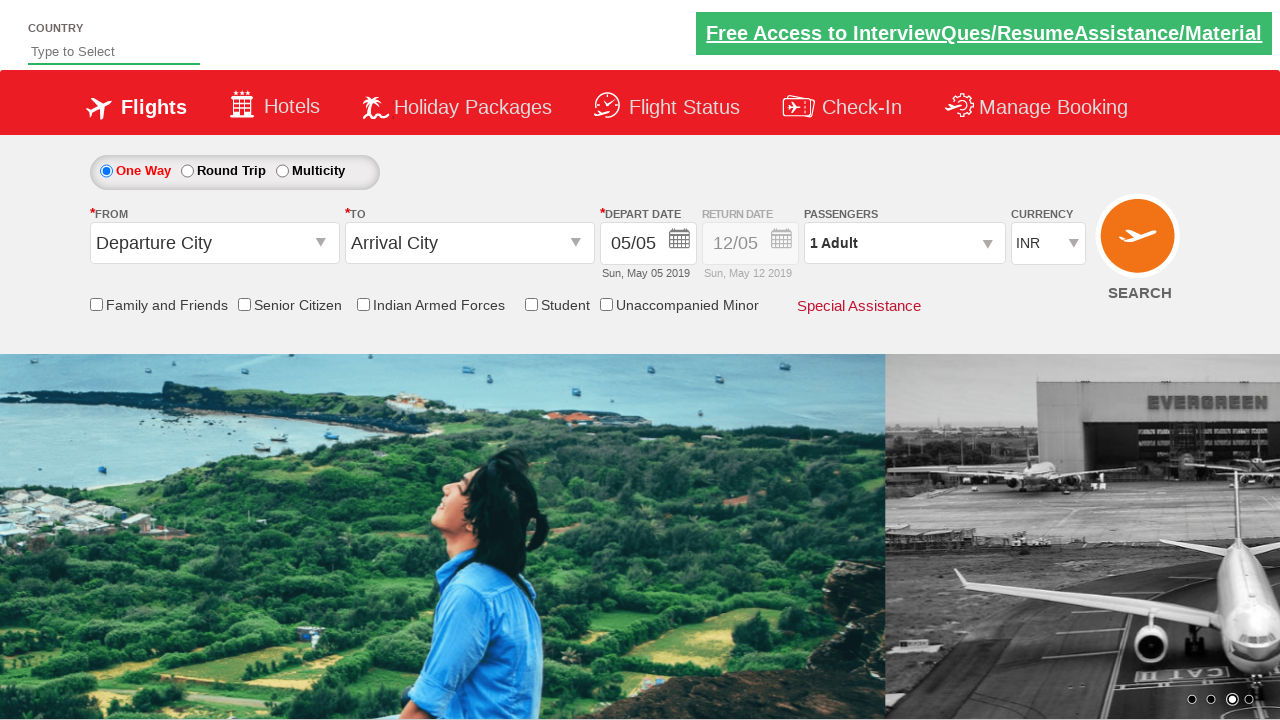

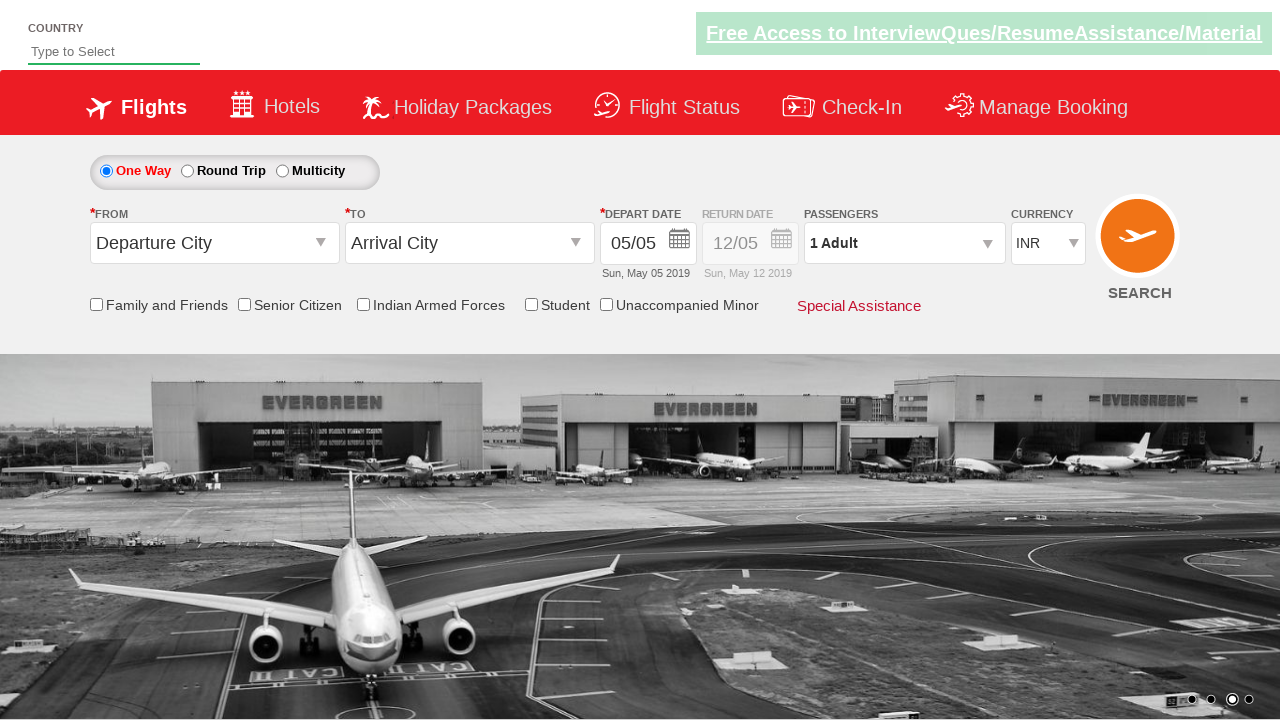